Tests drag-and-drop functionality by dragging element A to element B's position and verifying the text changes

Starting URL: https://the-internet.herokuapp.com/drag_and_drop

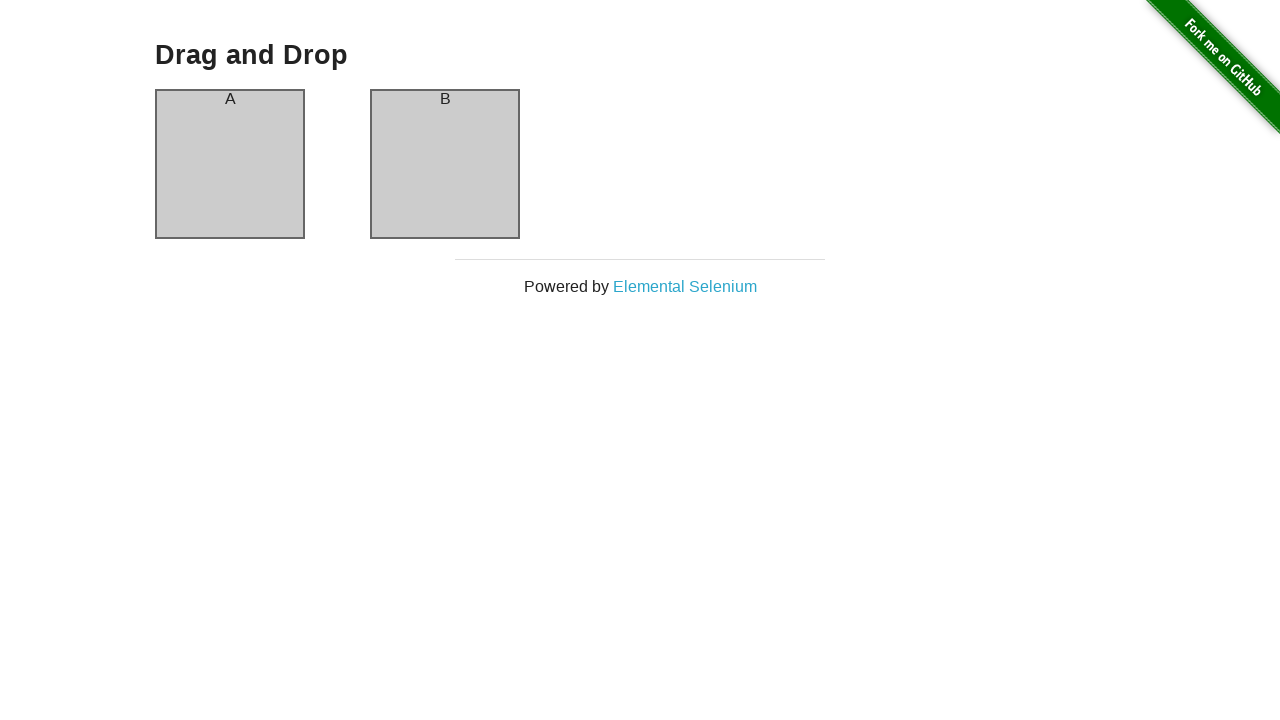

Located draggable element (column A)
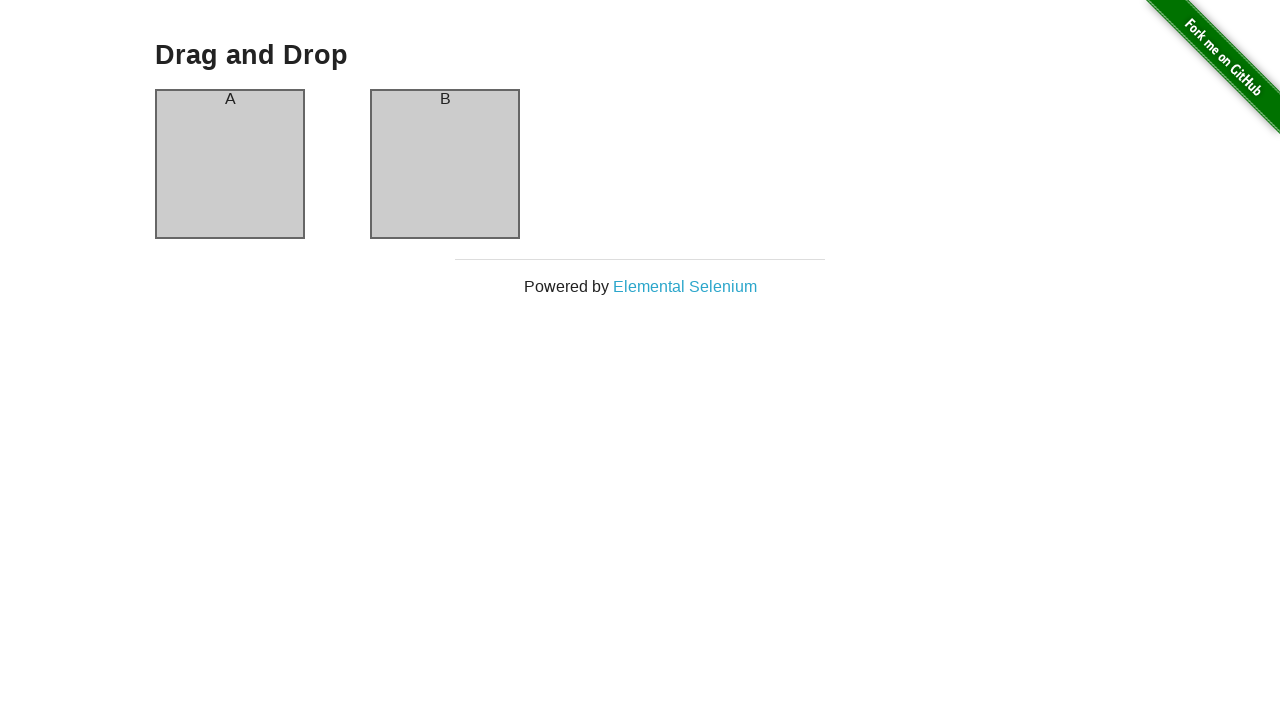

Located droppable element (column B)
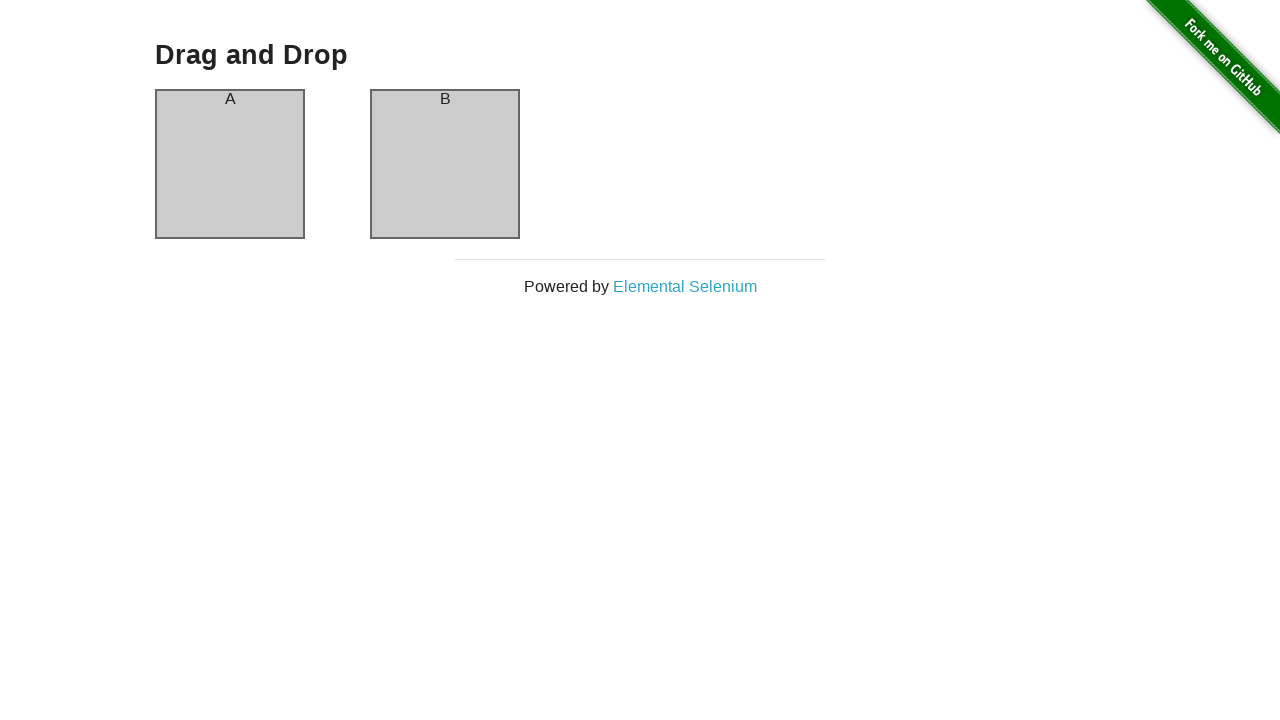

Dragged element A to element B position at (445, 164)
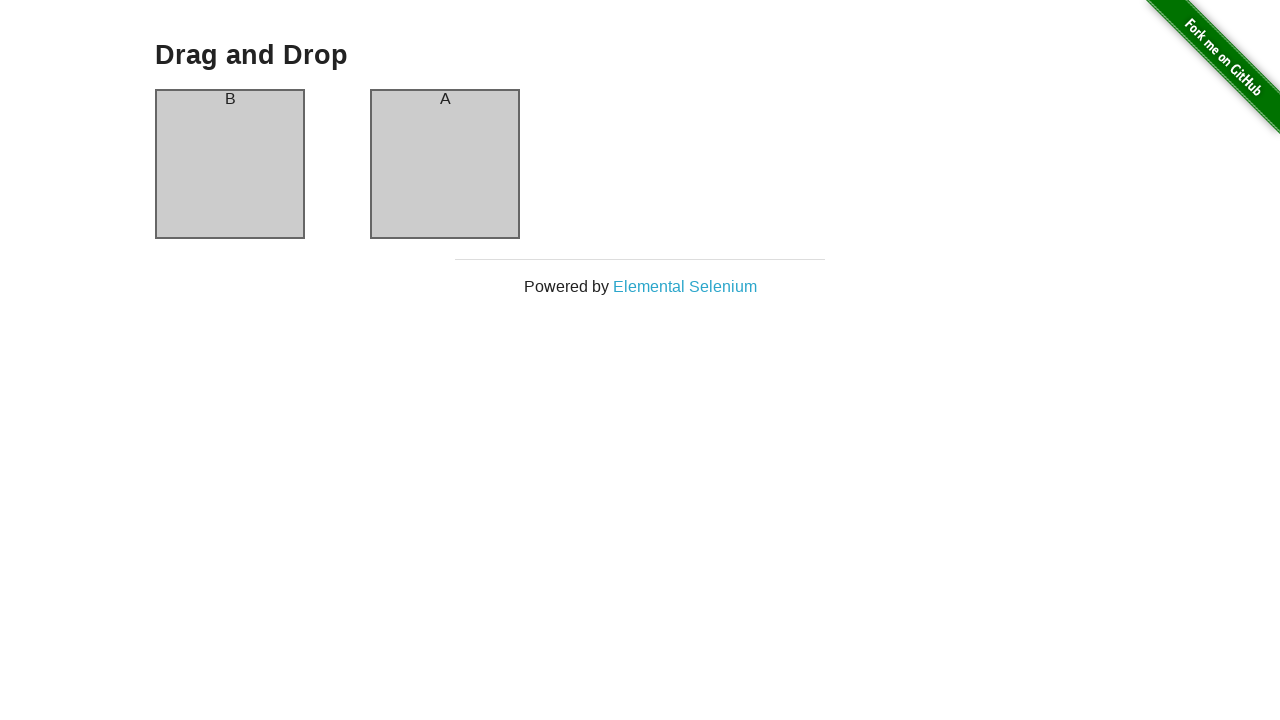

Verified drag element text changed to 'B' - drag and drop successful
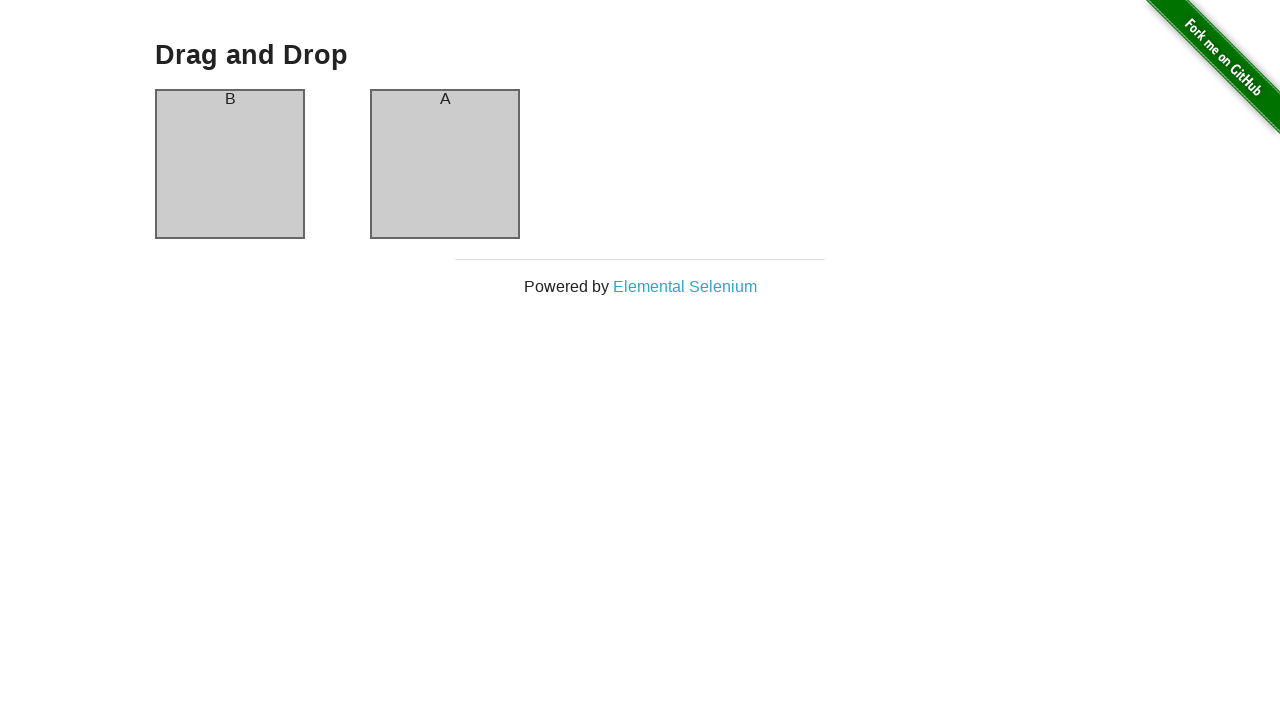

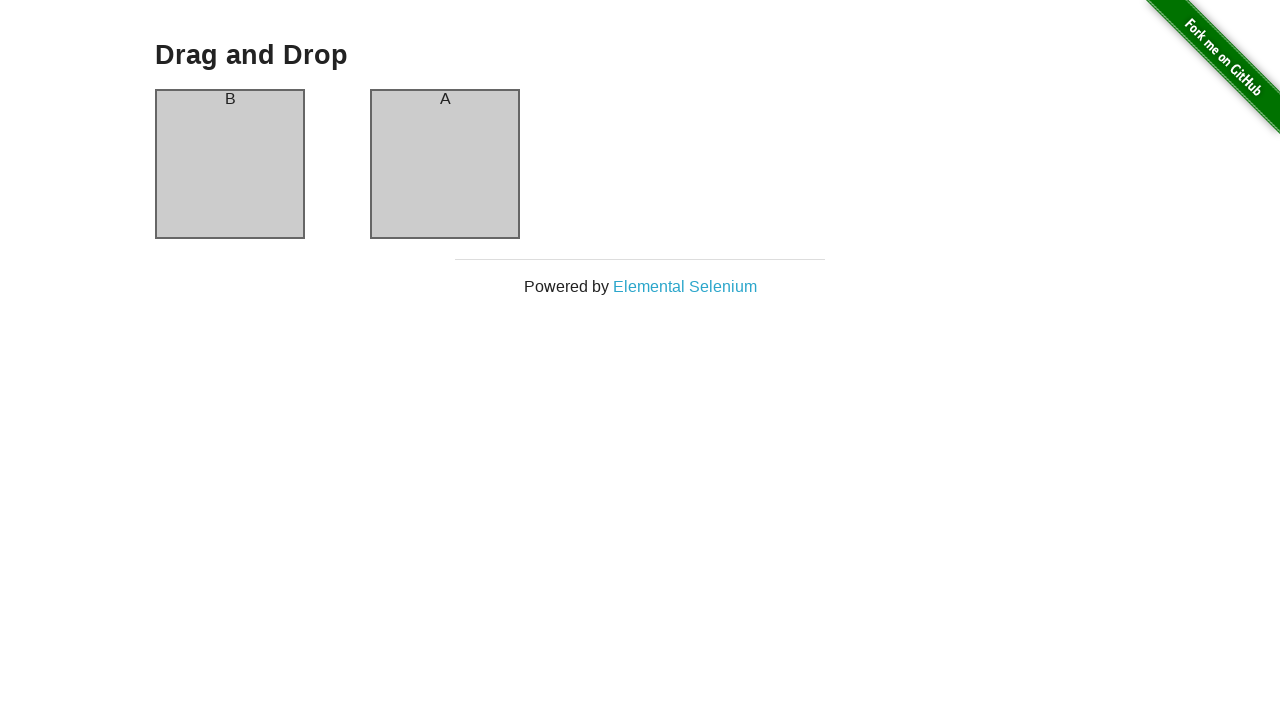